Fills out a practice form on DemoQA by entering first name, email address, and phone number into the respective form fields.

Starting URL: https://demoqa.com/automation-practice-form

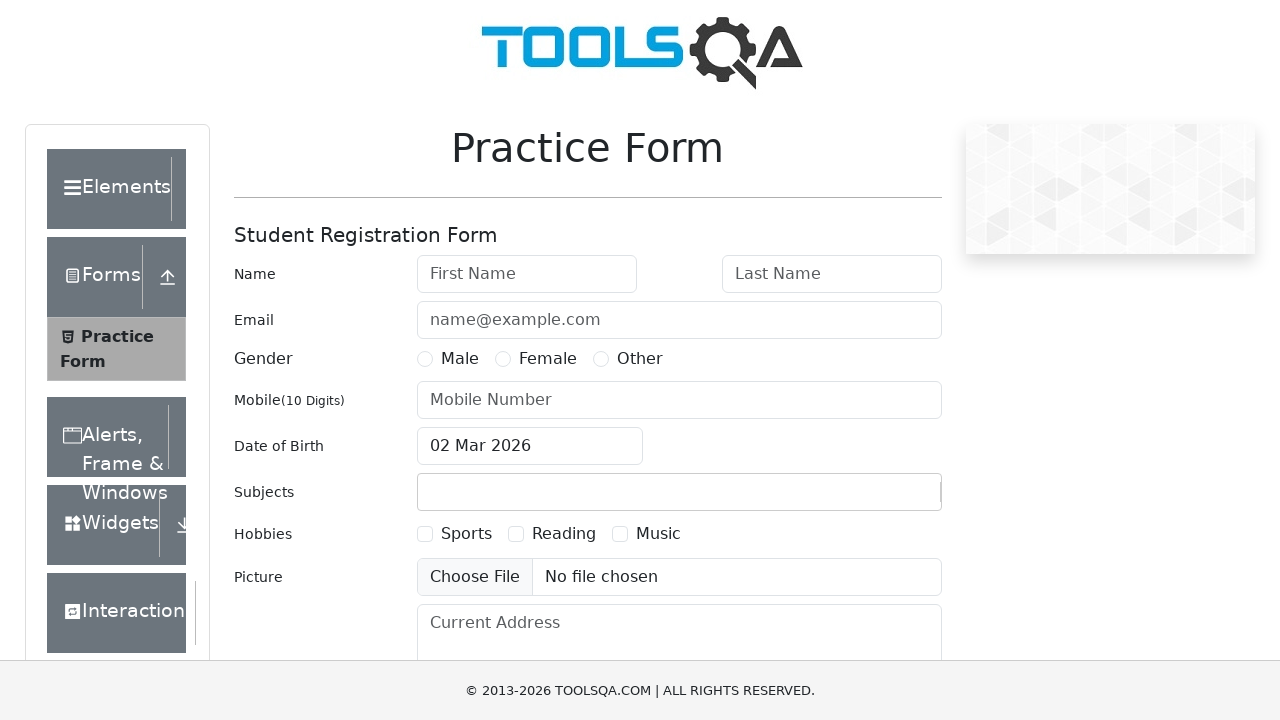

Filled first name field with 'Raha' on #firstName
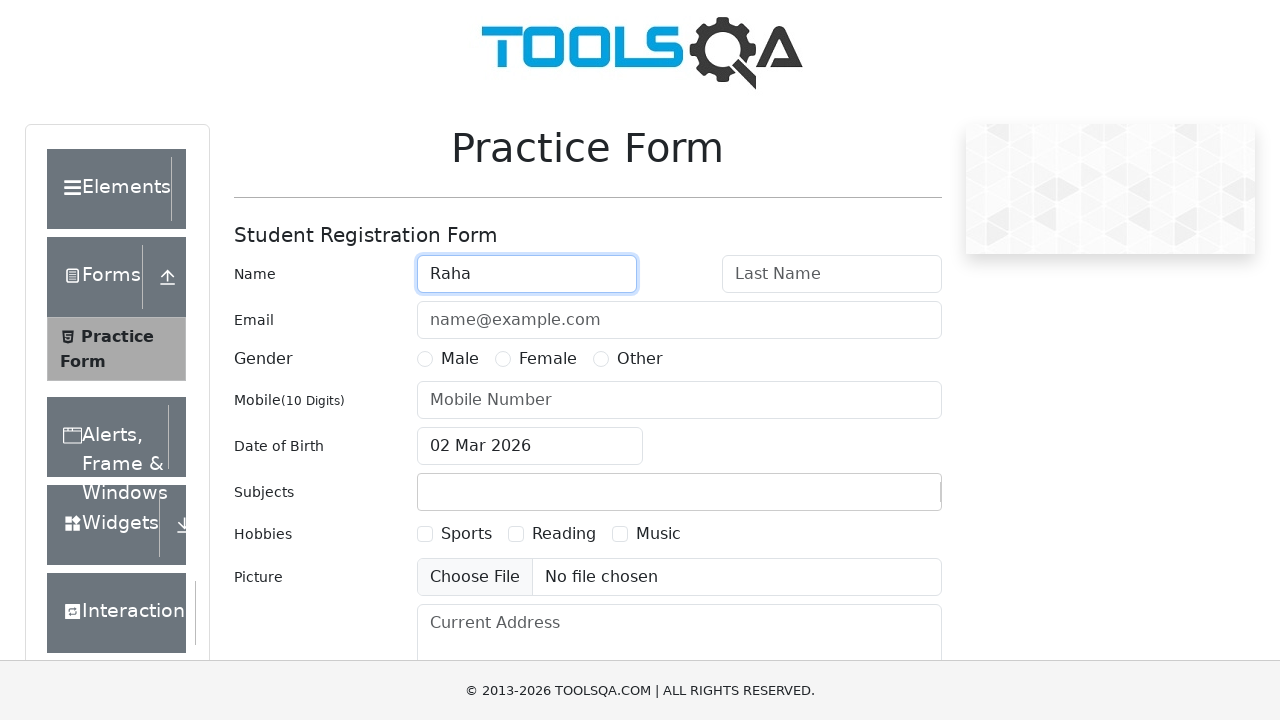

Filled email field with 'Raha@gmail.com' on #userEmail
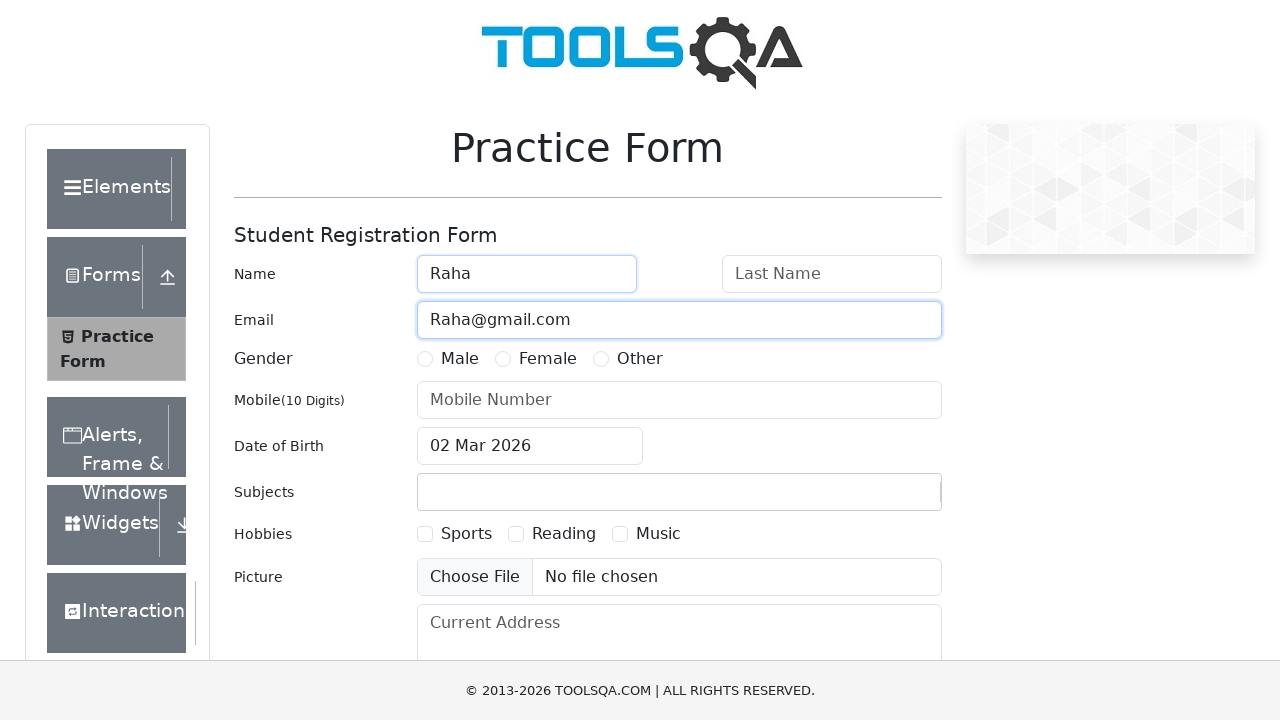

Filled phone number field with '9633358695' on #userNumber
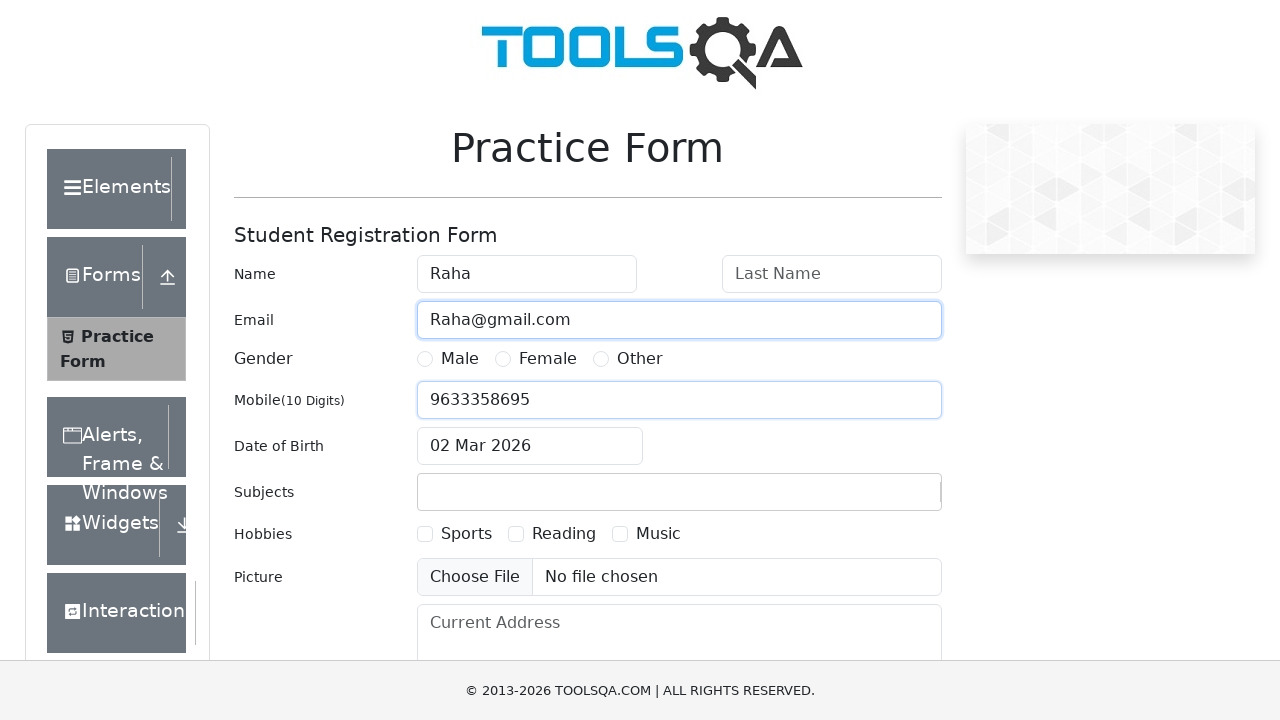

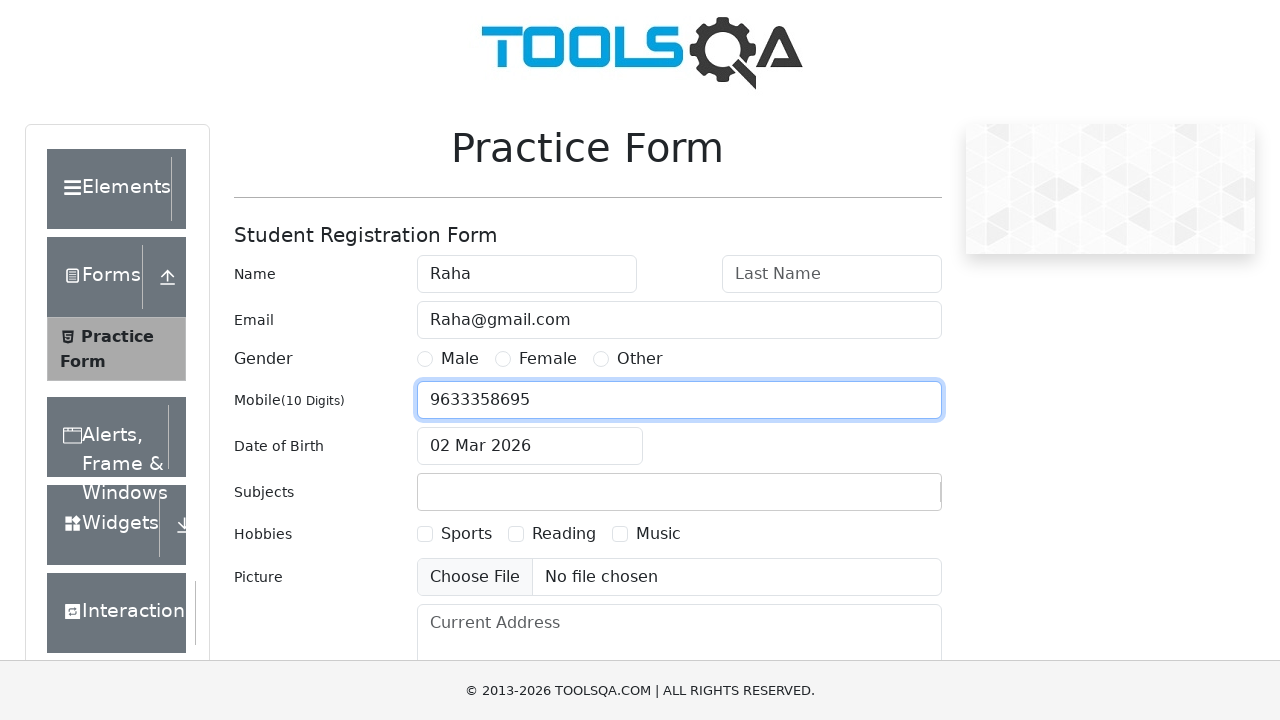